Tests dynamic content loading by clicking a Start button and verifying that "Hello World!" text appears after loading completes

Starting URL: https://the-internet.herokuapp.com/dynamic_loading/1

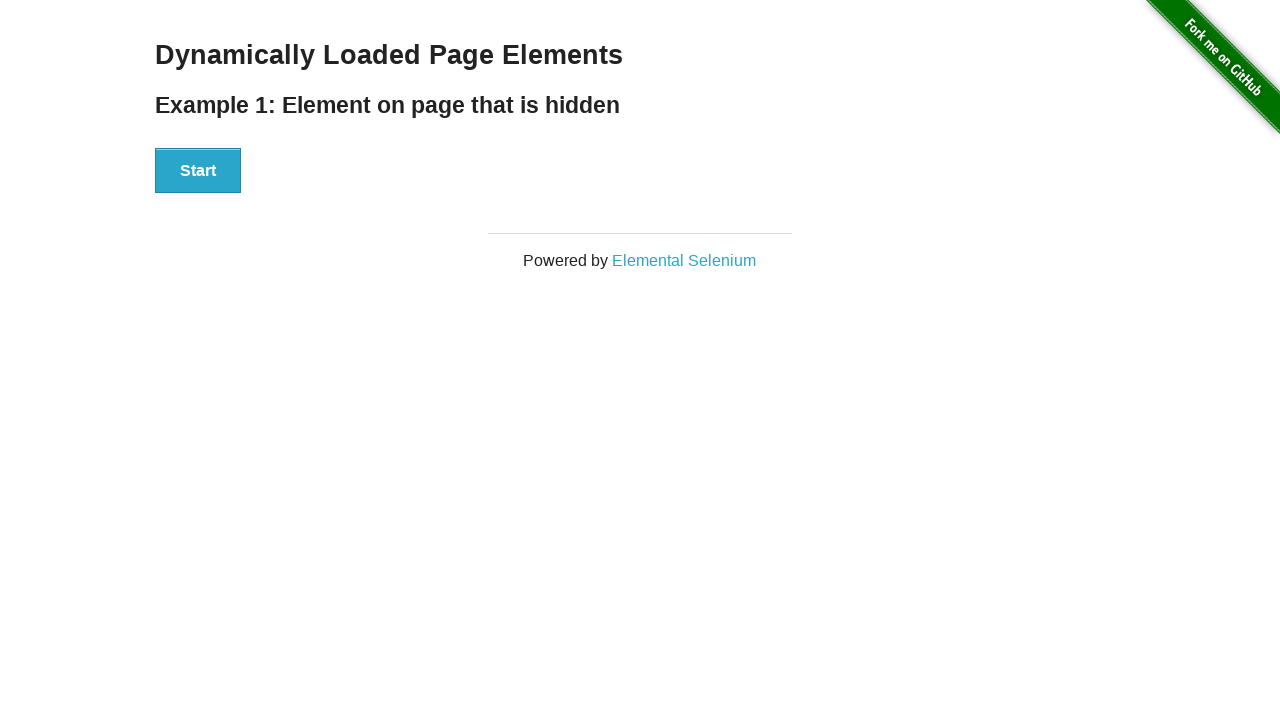

Clicked the Start button to initiate dynamic content loading at (198, 171) on xpath=//button
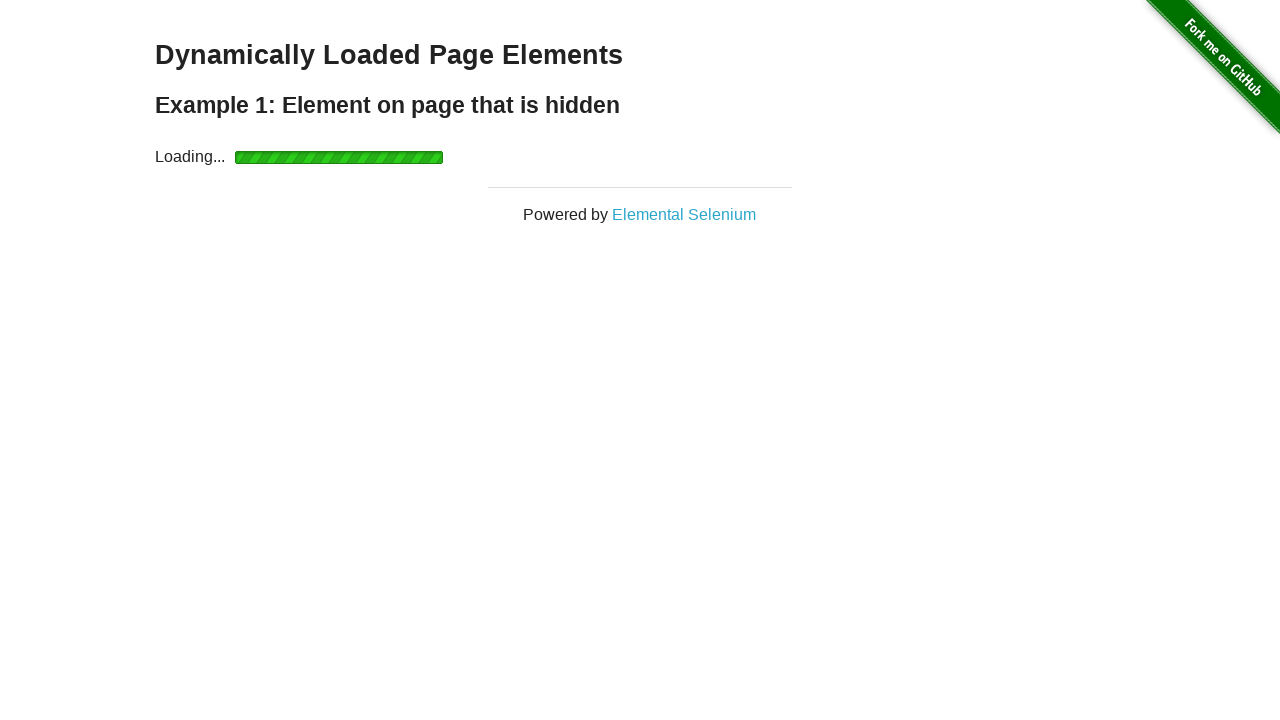

Waited for 'Hello World!' text to become visible after loading completes
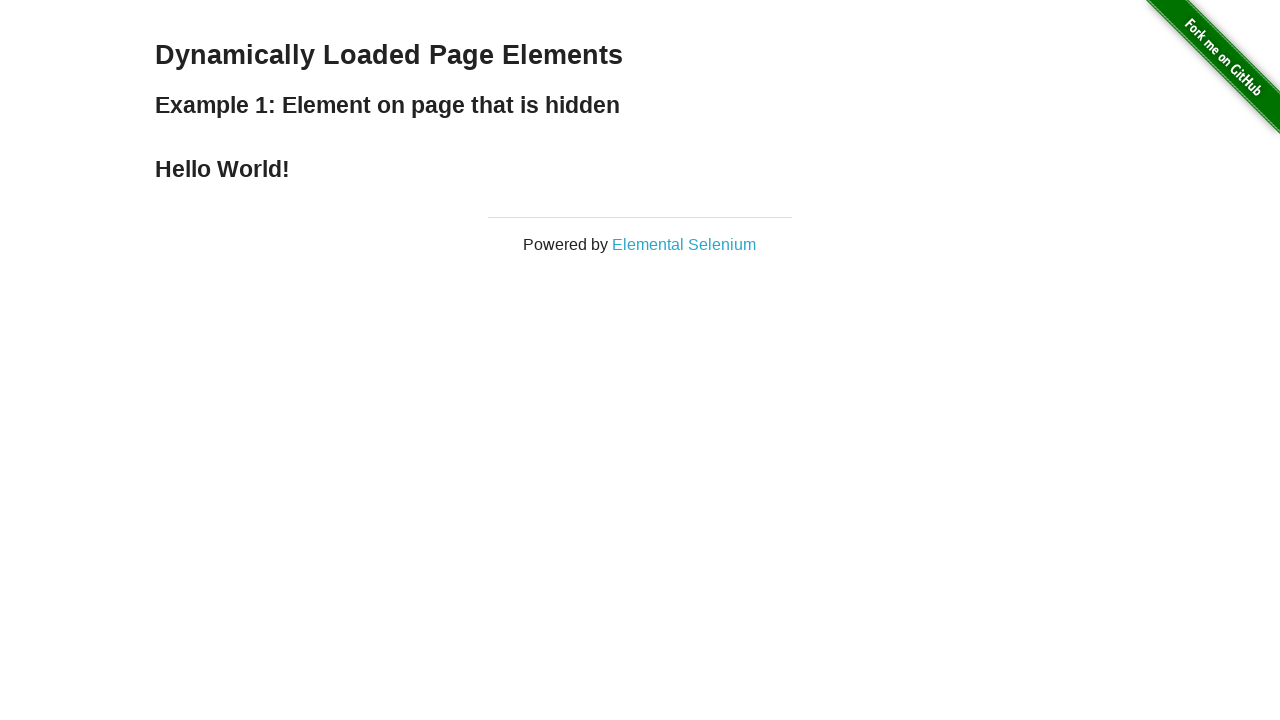

Verified that 'Hello World!' text is present and correct
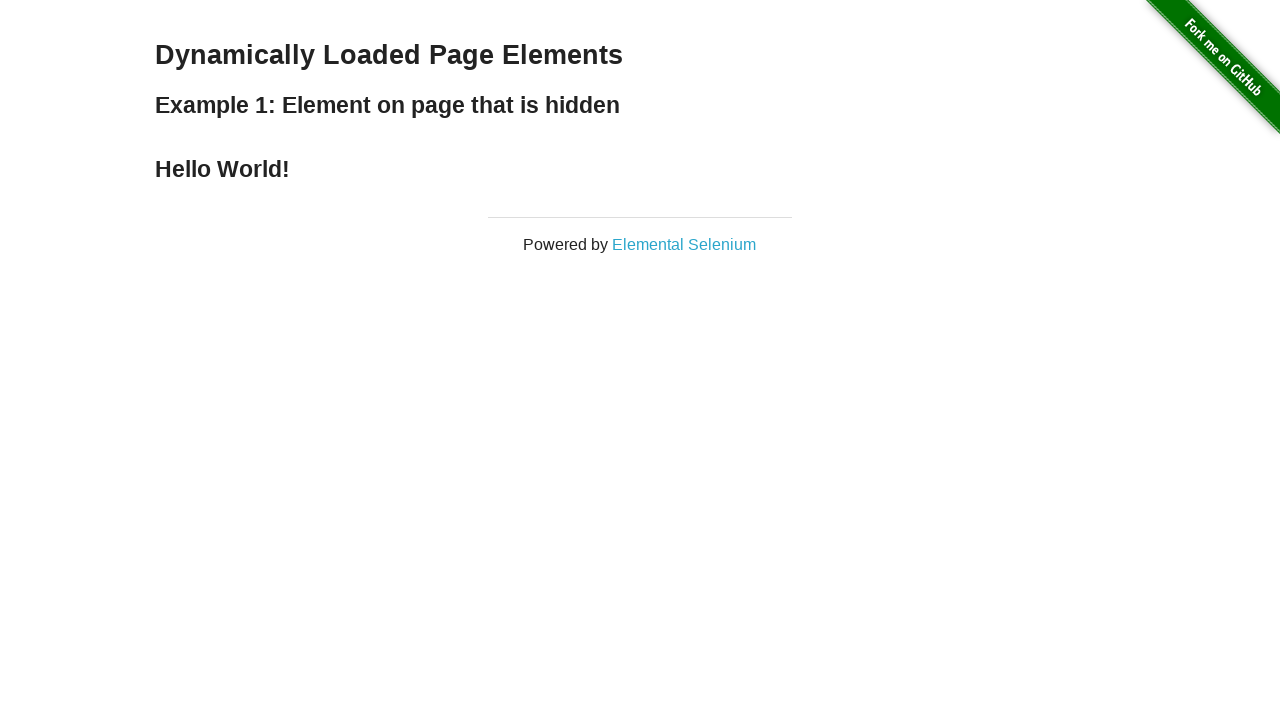

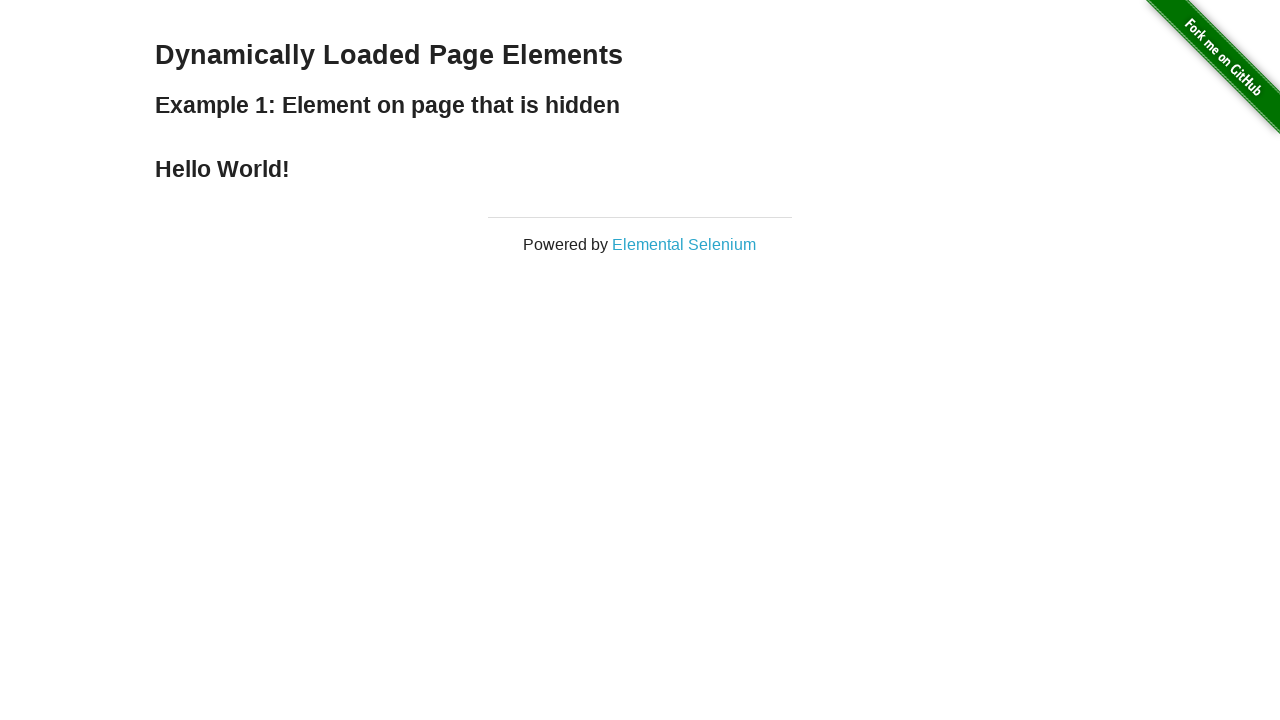